Tests FAQ accordion by clicking on the question about delivery outside MKAD, then verifying the answer text is displayed correctly

Starting URL: https://qa-scooter.praktikum-services.ru/

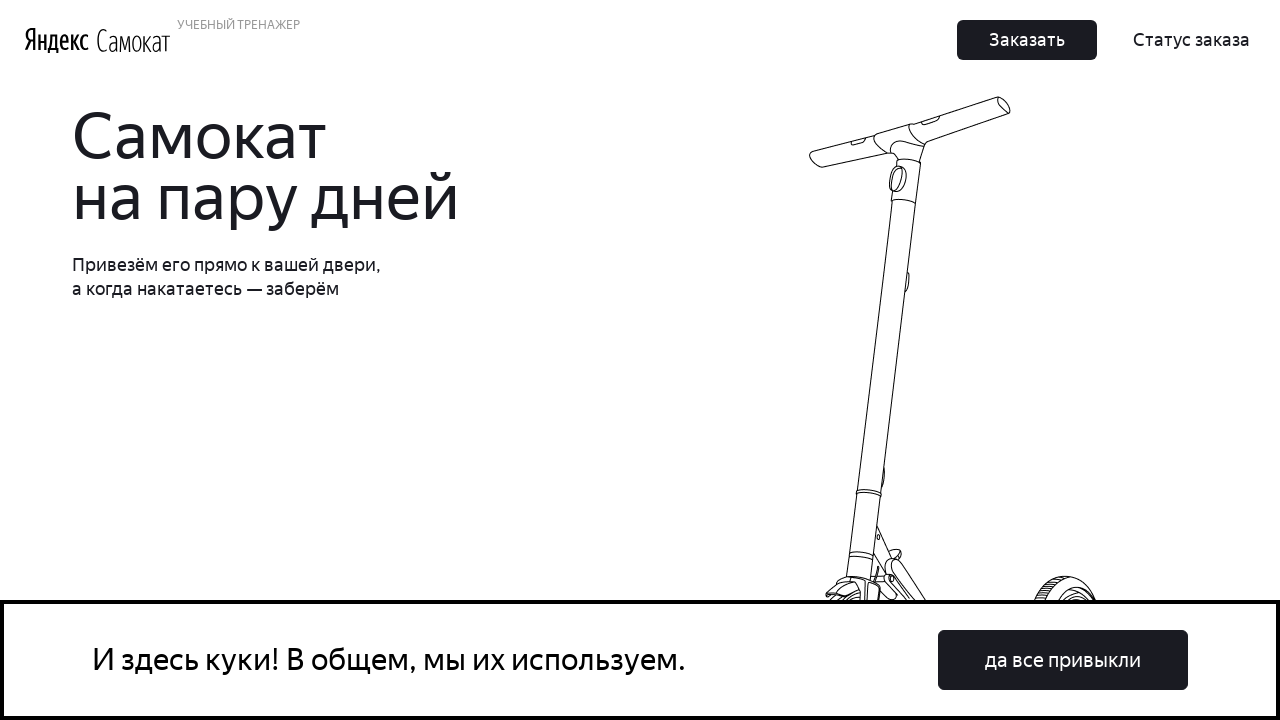

Page loaded - DOM content ready
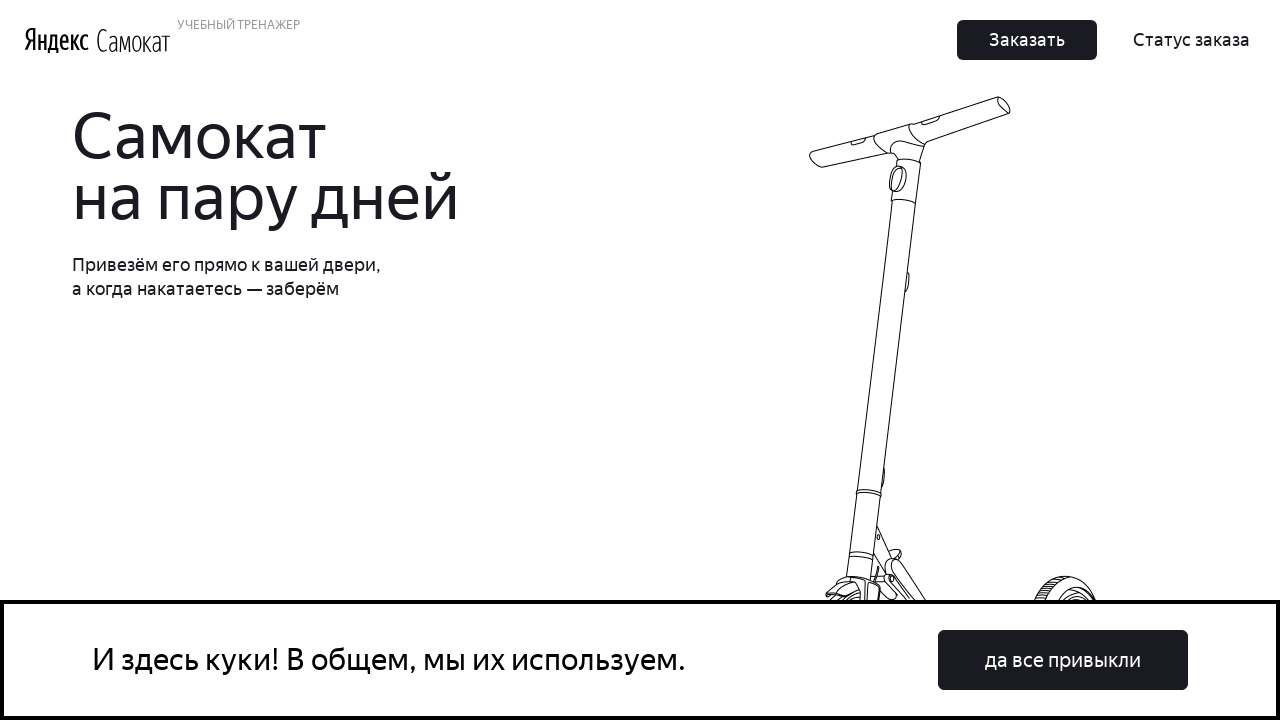

Located FAQ question about delivery outside MKAD
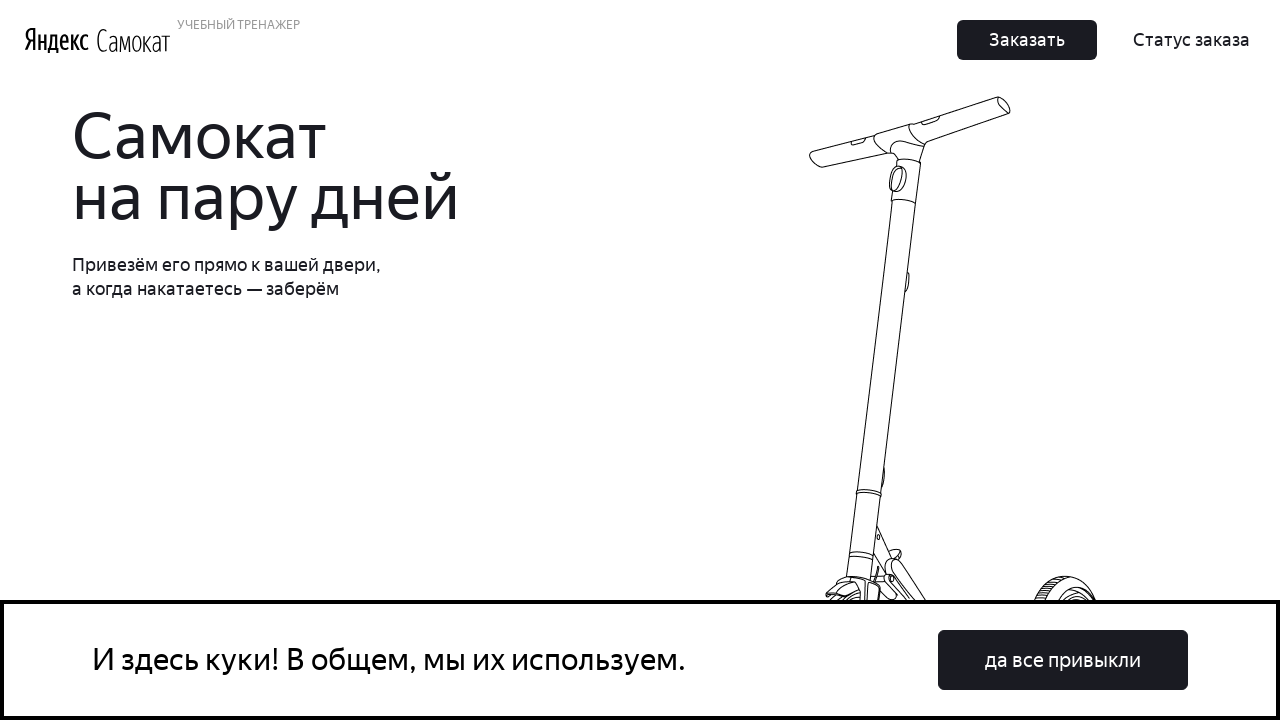

Scrolled FAQ question into view
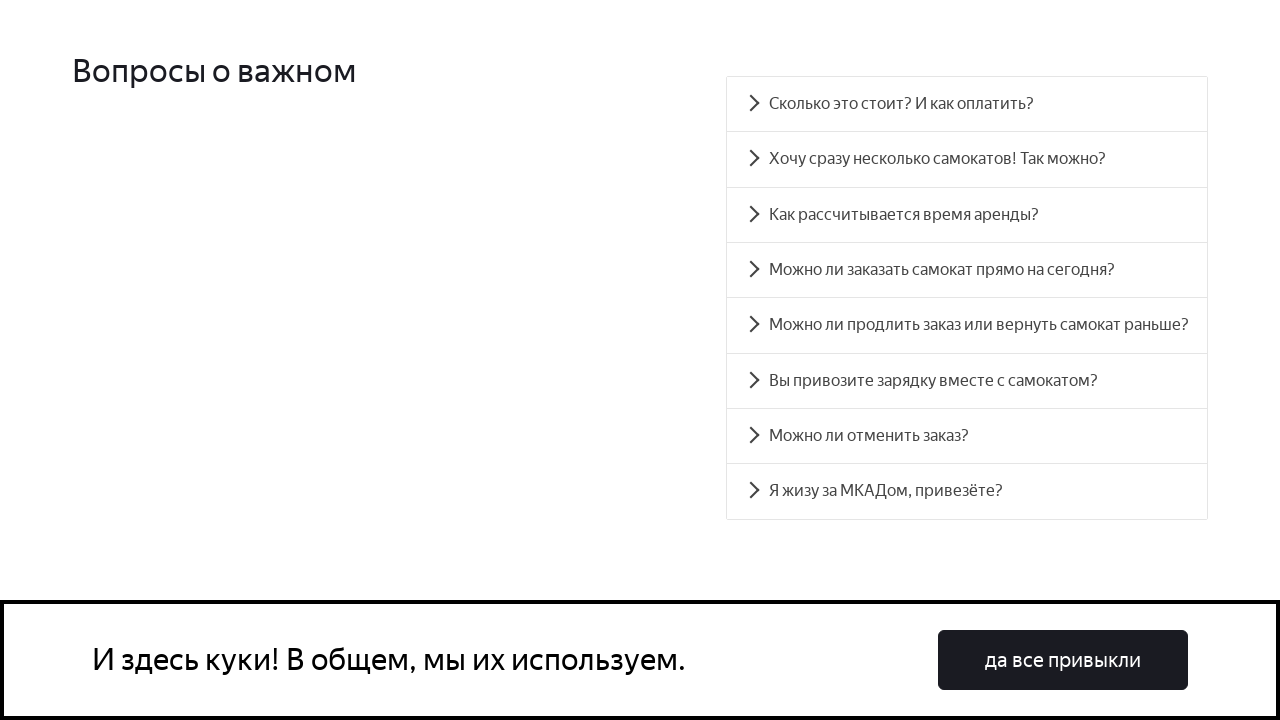

Clicked on FAQ question about delivery outside MKAD at (967, 492) on xpath=//*[text()='Я жизу за МКАДом, привезёте?']
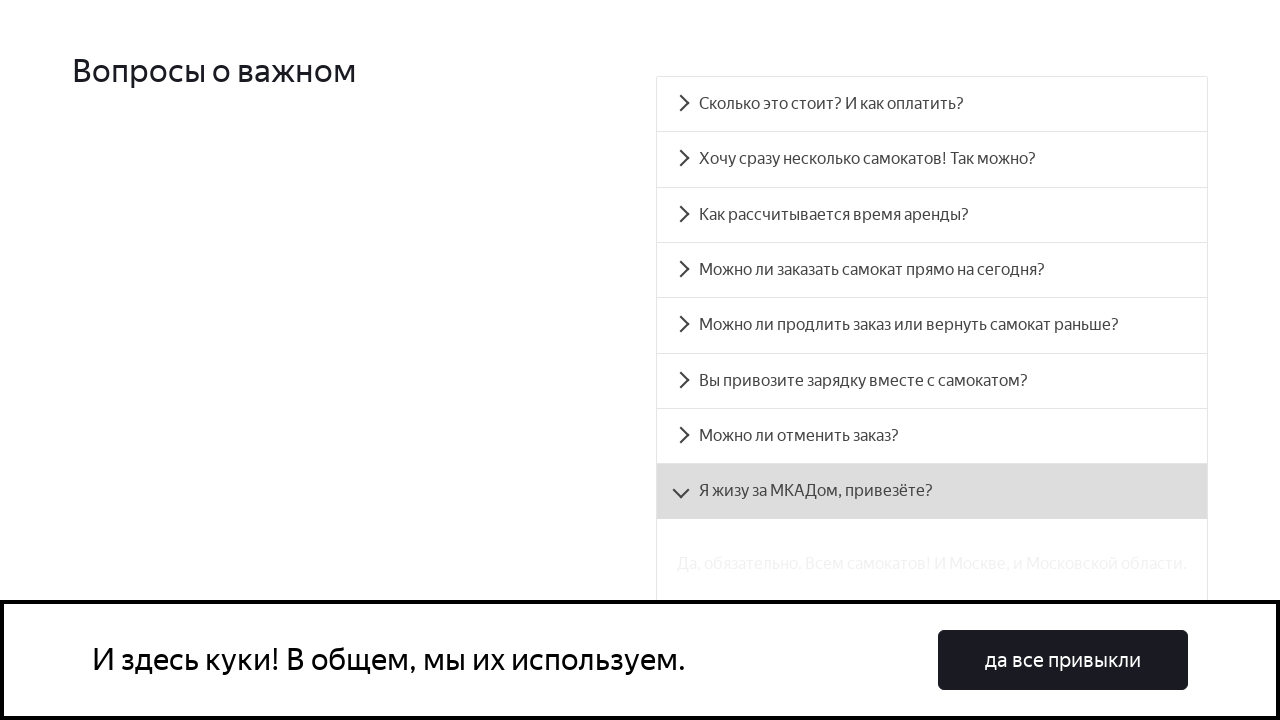

Verified answer text displayed correctly - delivery service confirmation shown
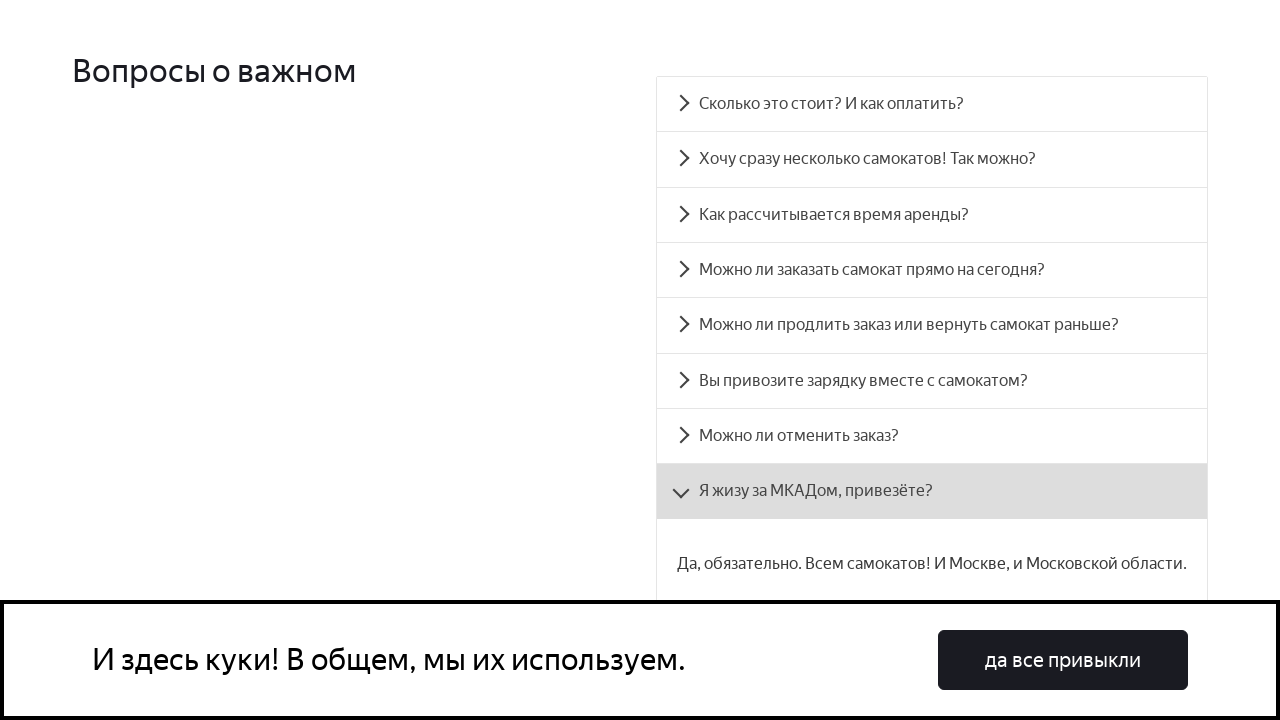

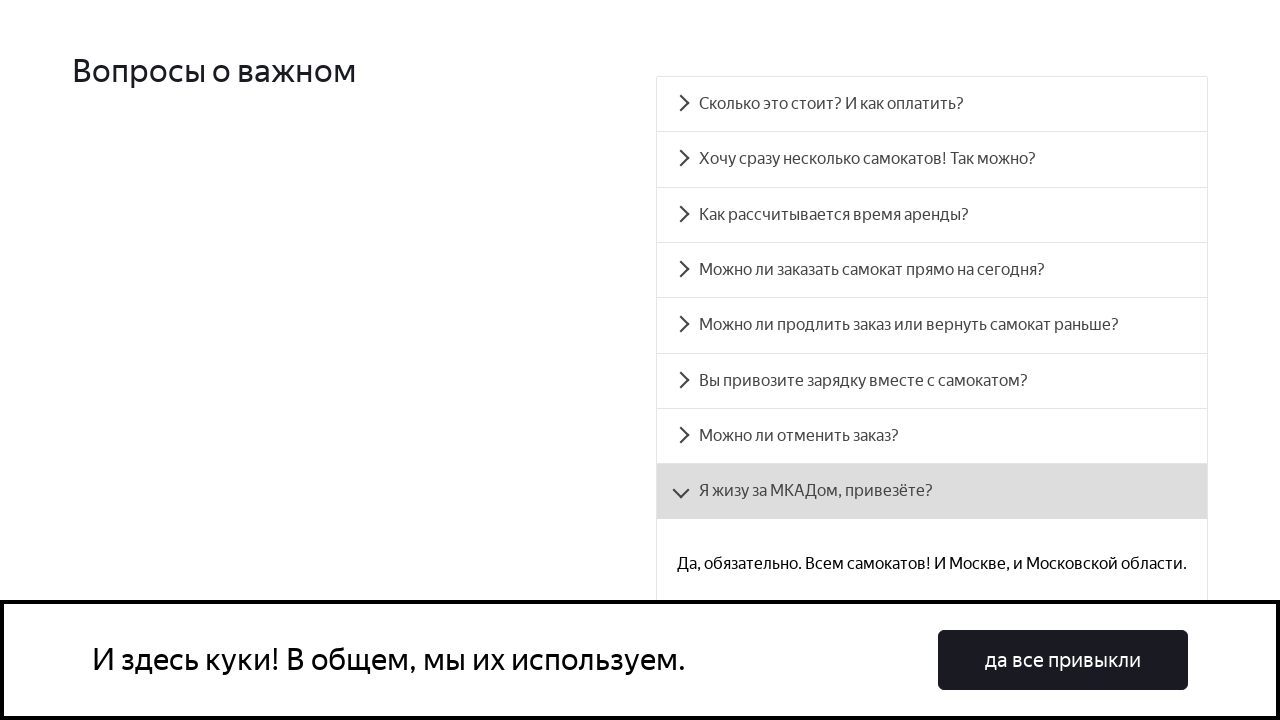